Tests window switching functionality by clicking a link that opens a new window, switching to the new window to verify its content, and then switching back to the original window to verify it's still accessible.

Starting URL: https://the-internet.herokuapp.com/windows

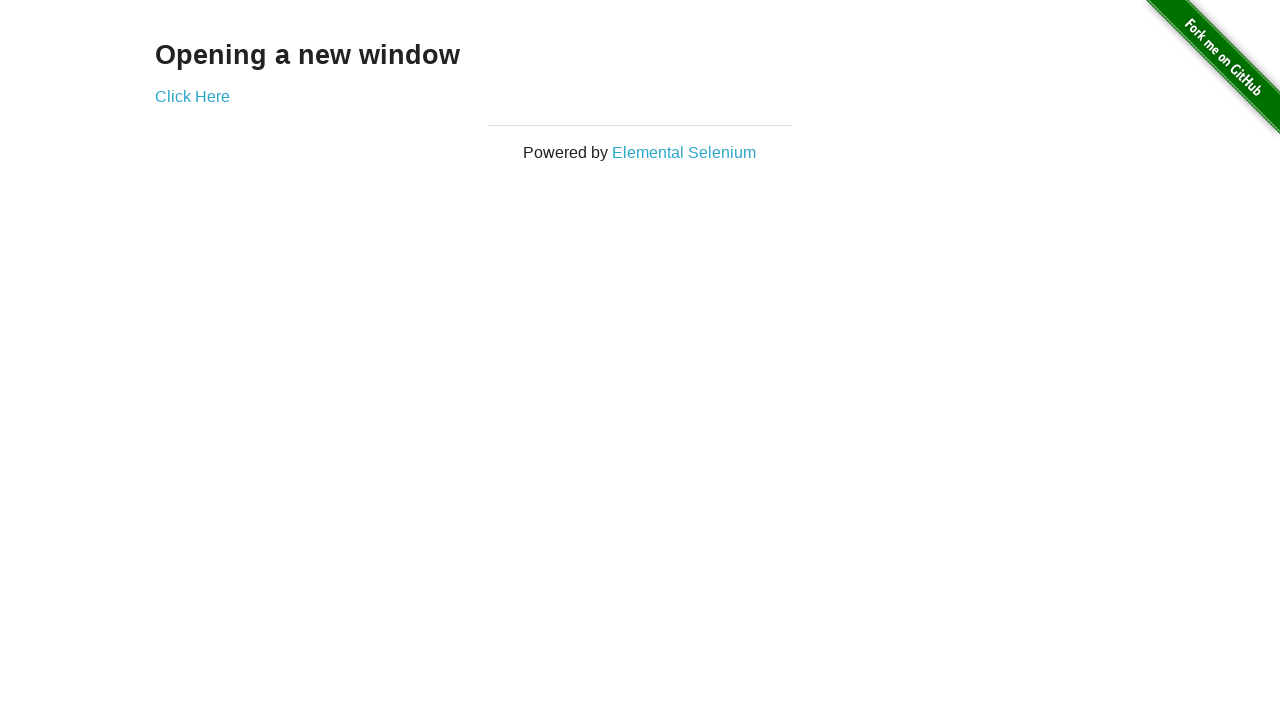

Retrieved h3 text content from initial page
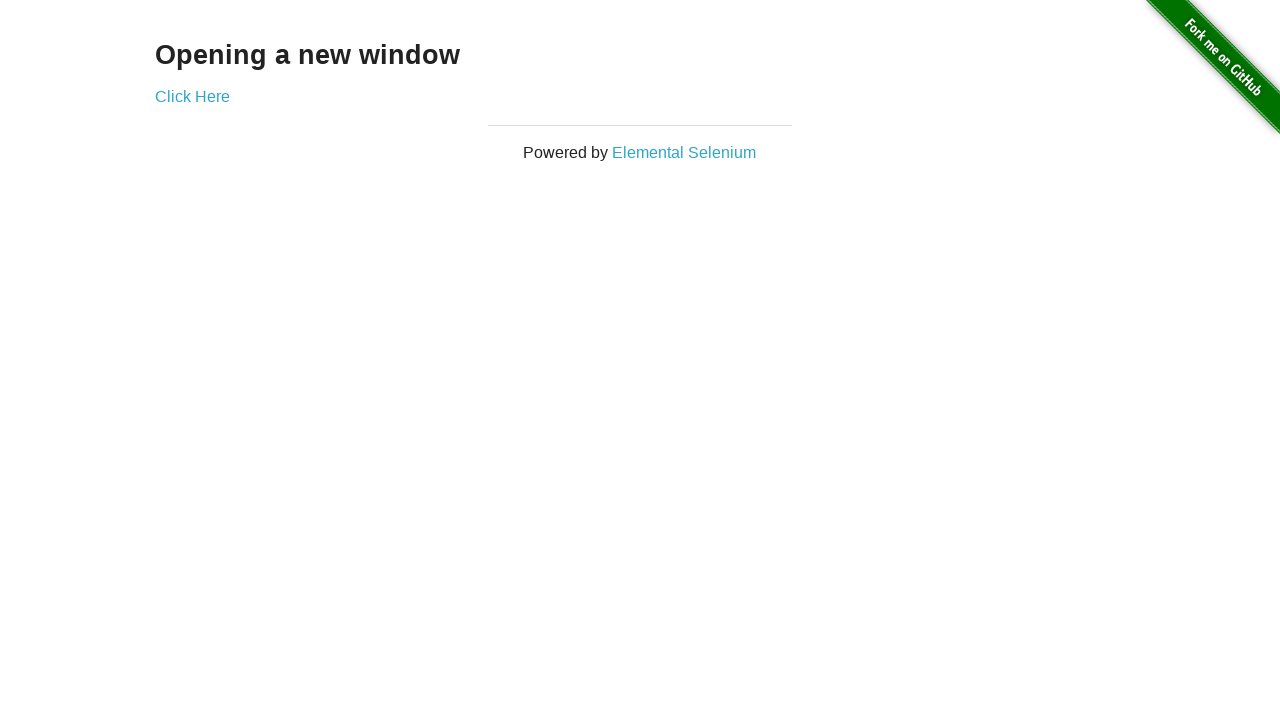

Verified h3 text is 'Opening a new window'
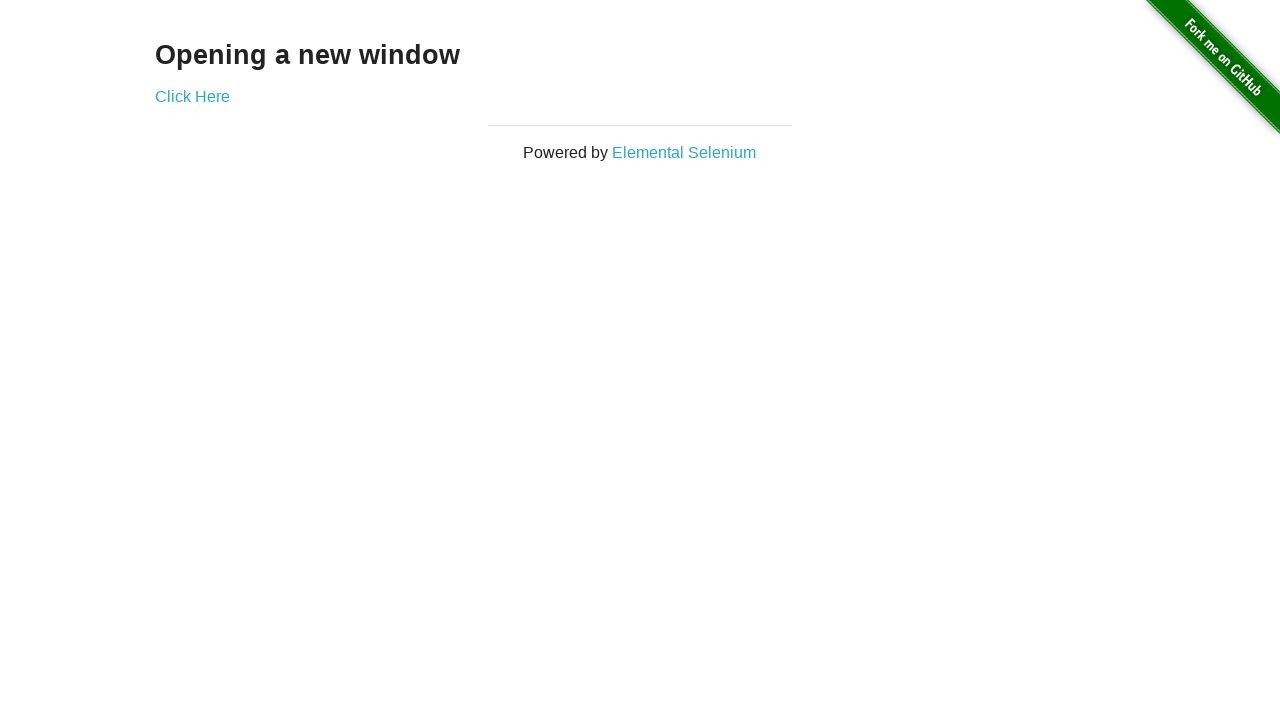

Verified initial page title is 'The Internet'
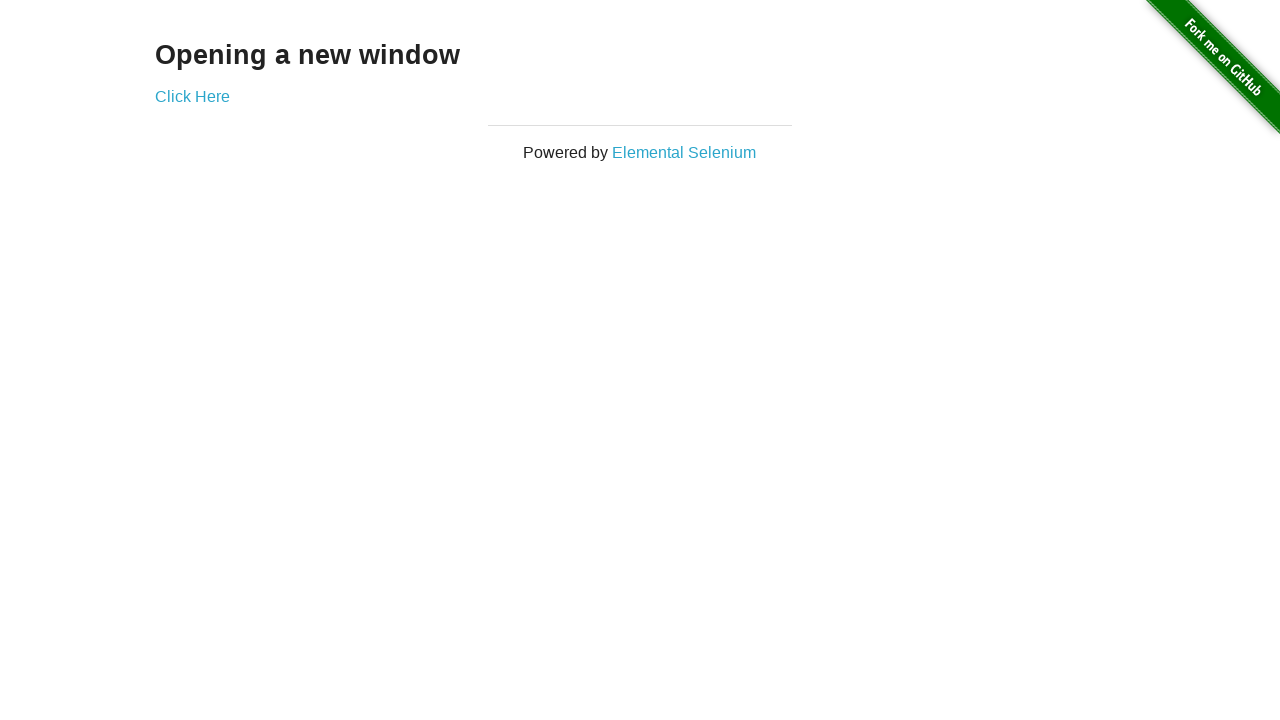

Clicked 'Click Here' link to open new window at (192, 96) on xpath=//*[text()='Click Here']
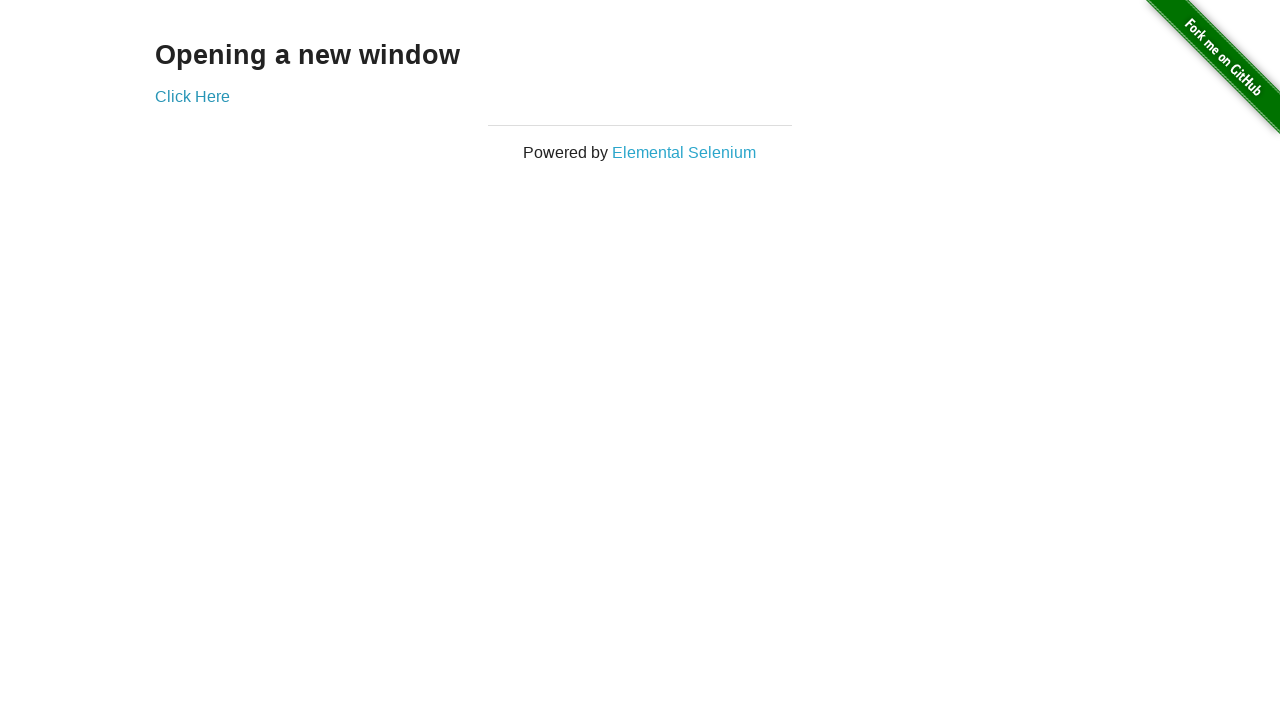

Captured new window/page reference
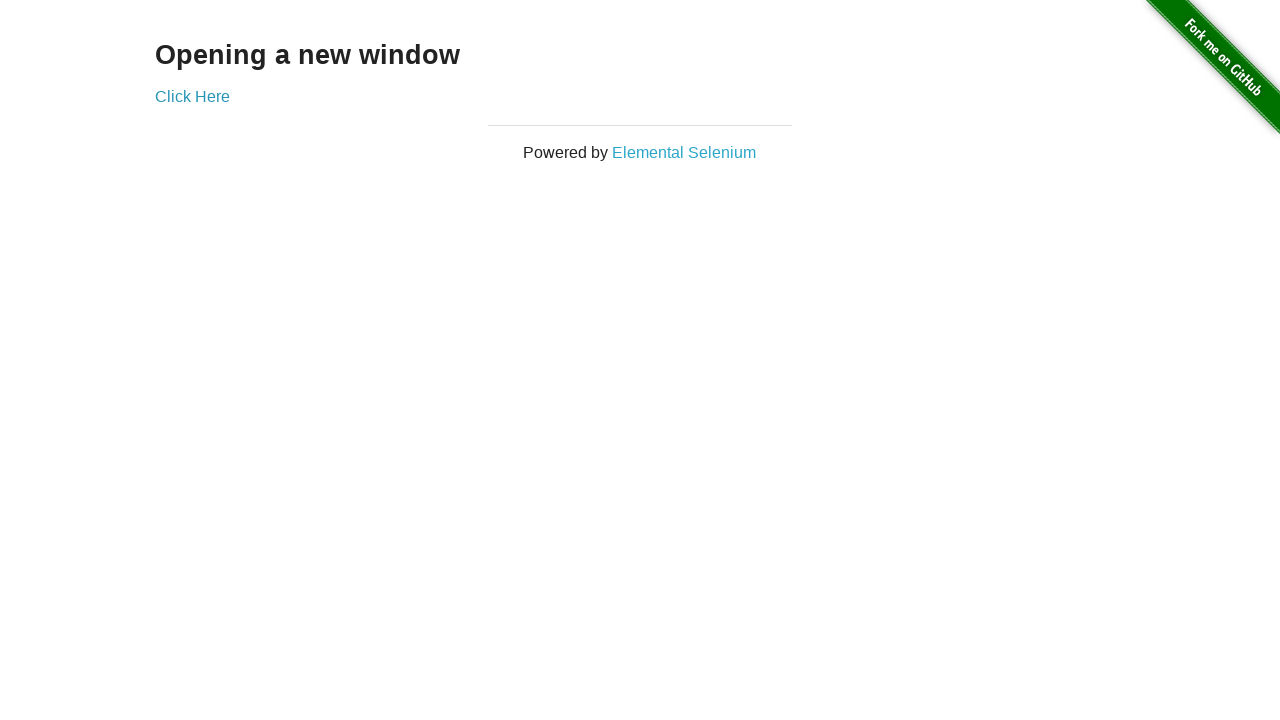

New page finished loading
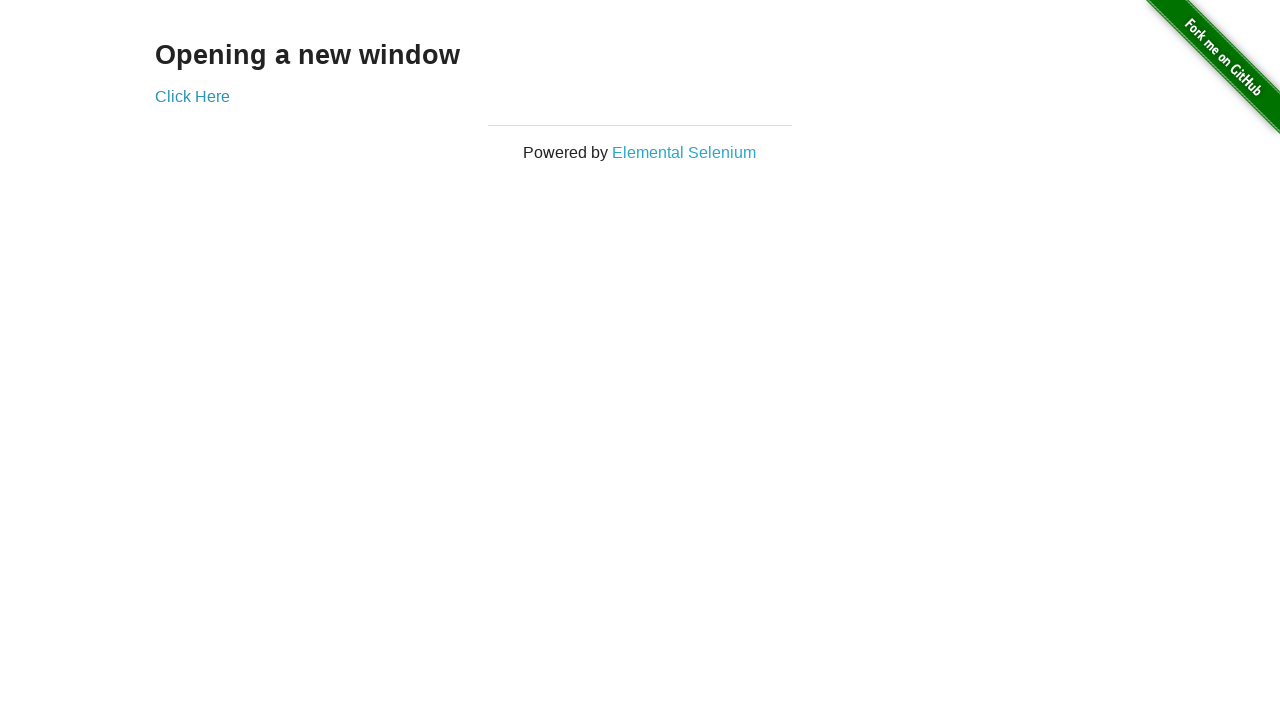

Verified new page title is 'New Window'
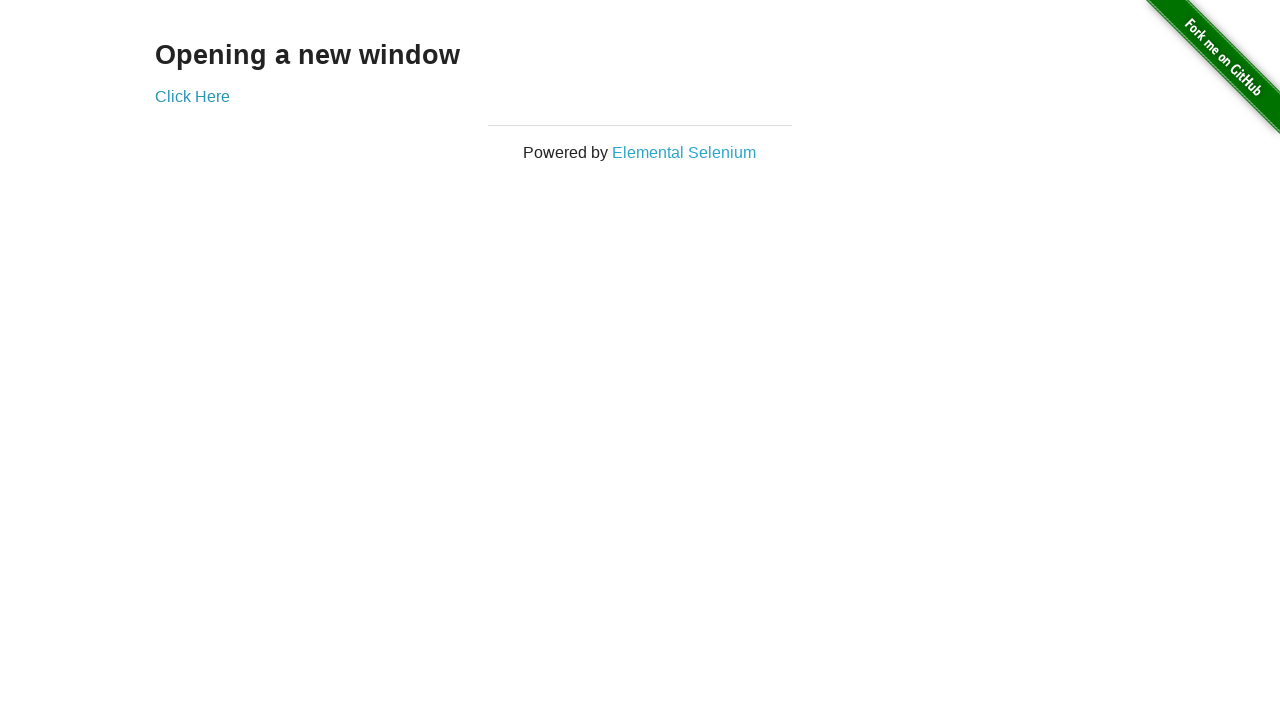

Retrieved h3 text content from new page
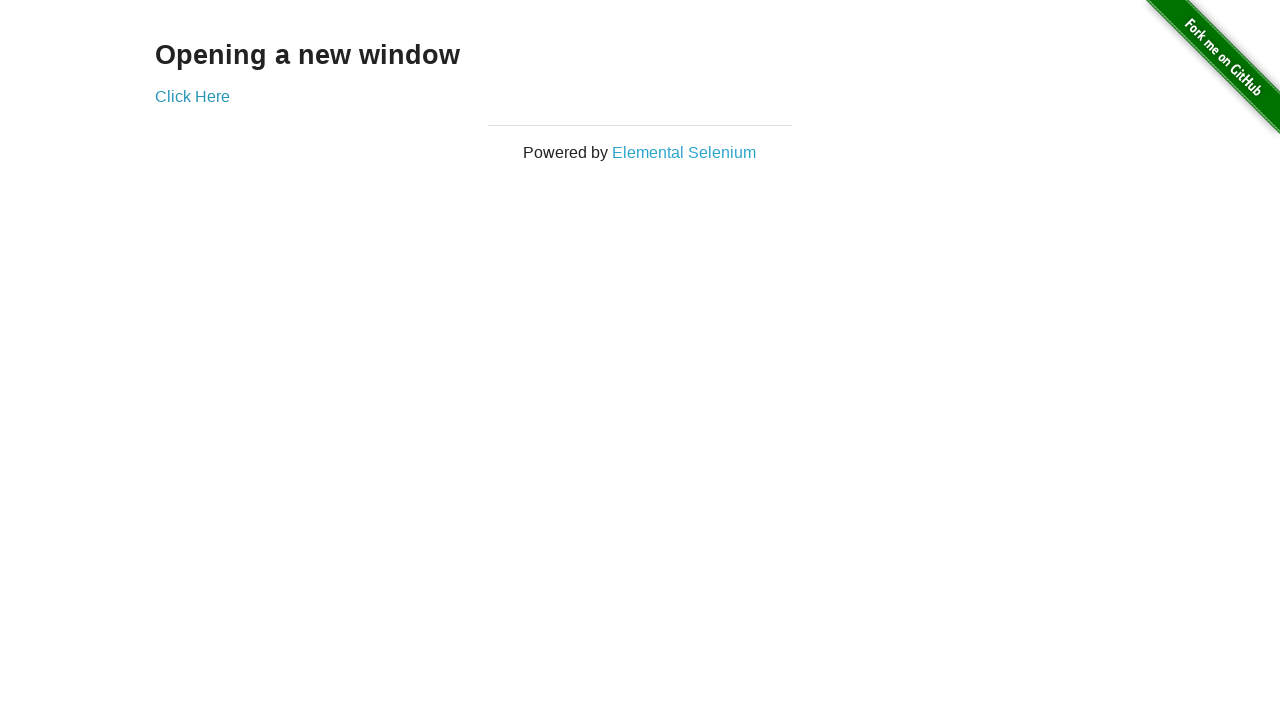

Verified h3 text on new page is 'New Window'
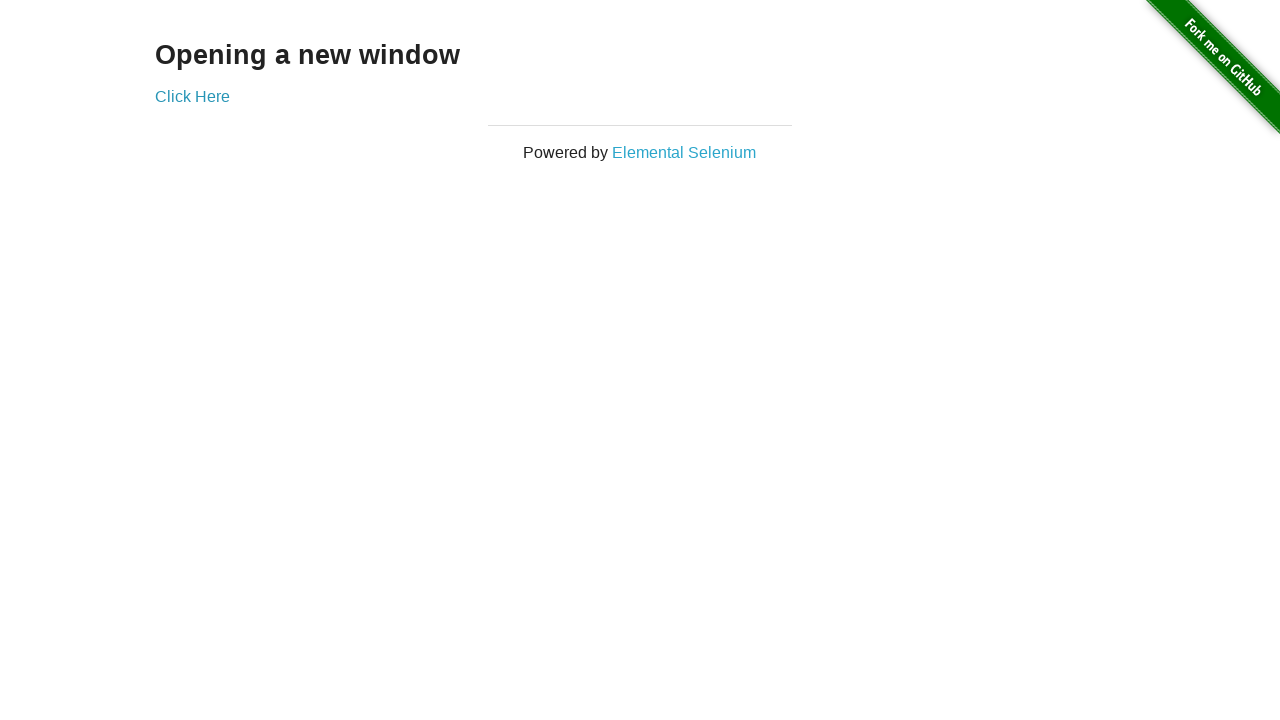

Switched back to original page
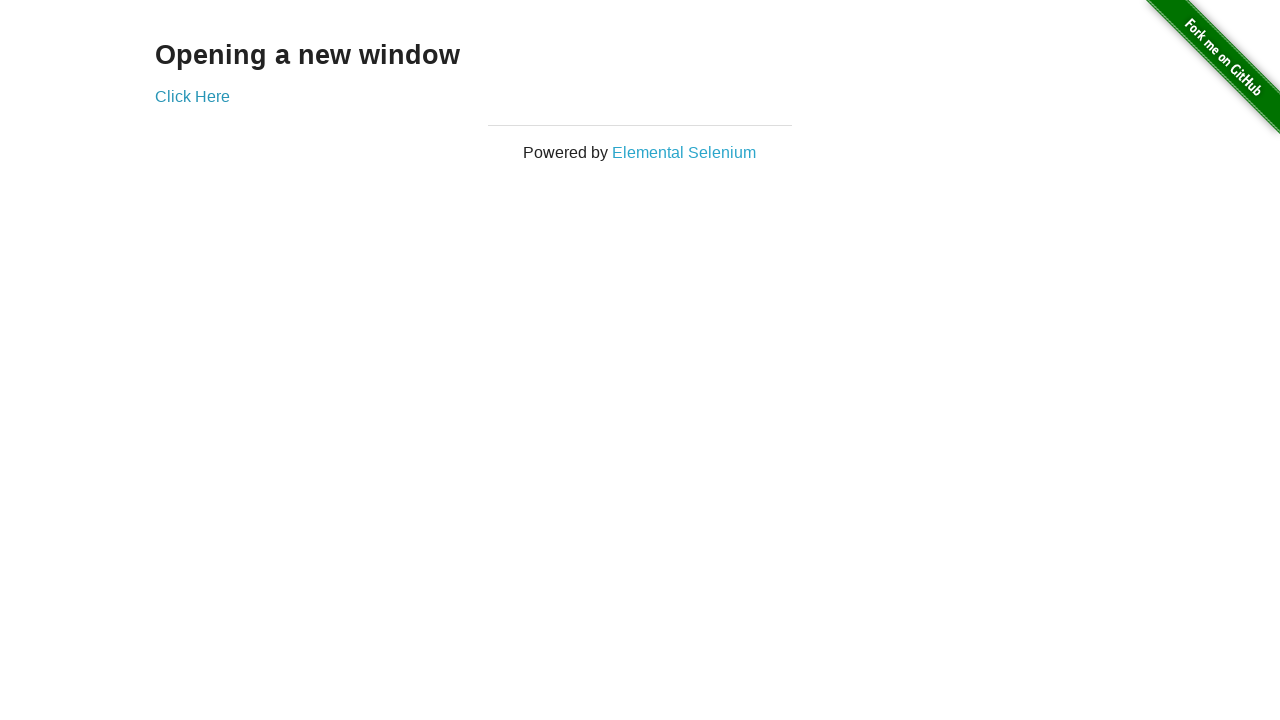

Verified original page title is still 'The Internet'
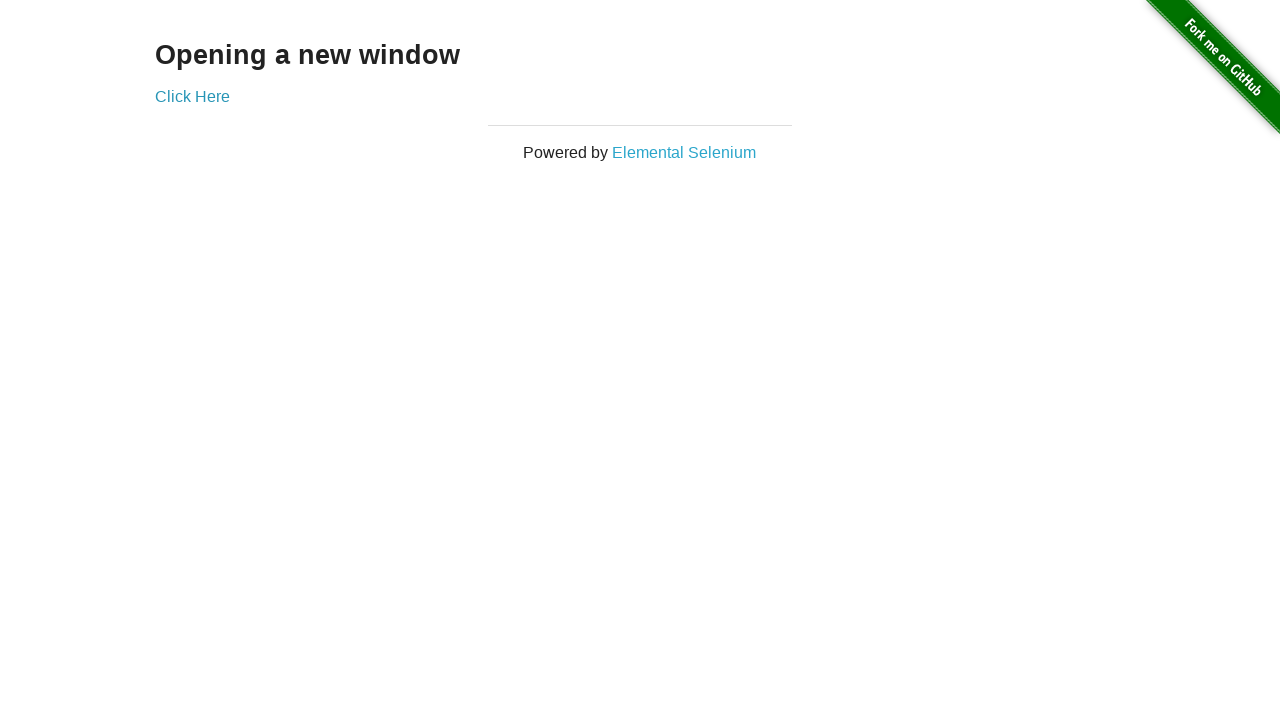

Waited 3 seconds
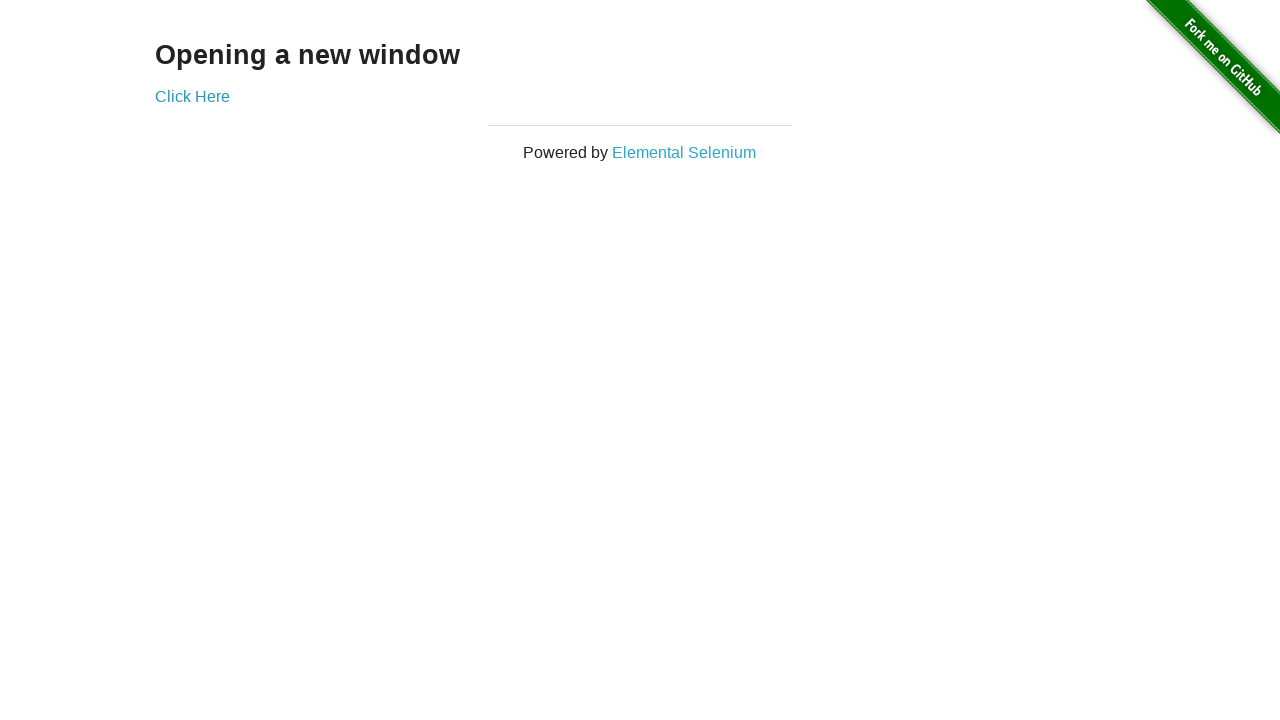

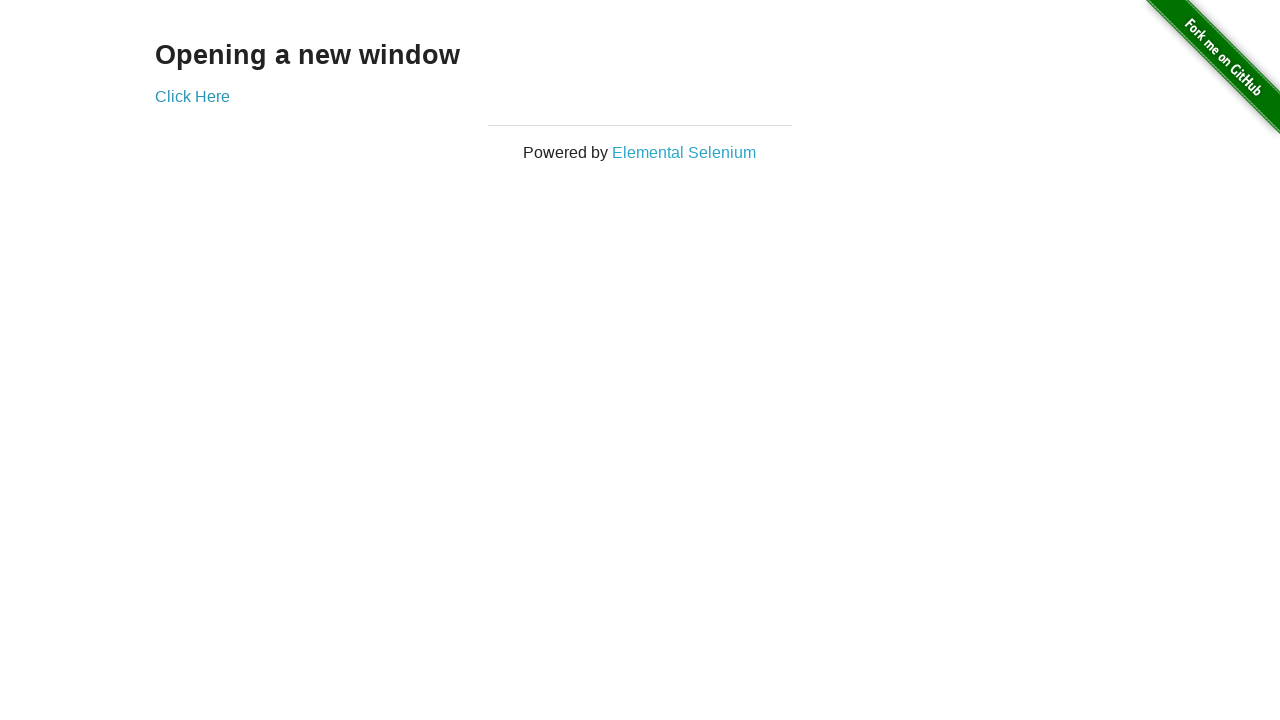